Tests the Python.org website search functionality by searching for "pycon" and clicking on the first search result

Starting URL: http://python.org

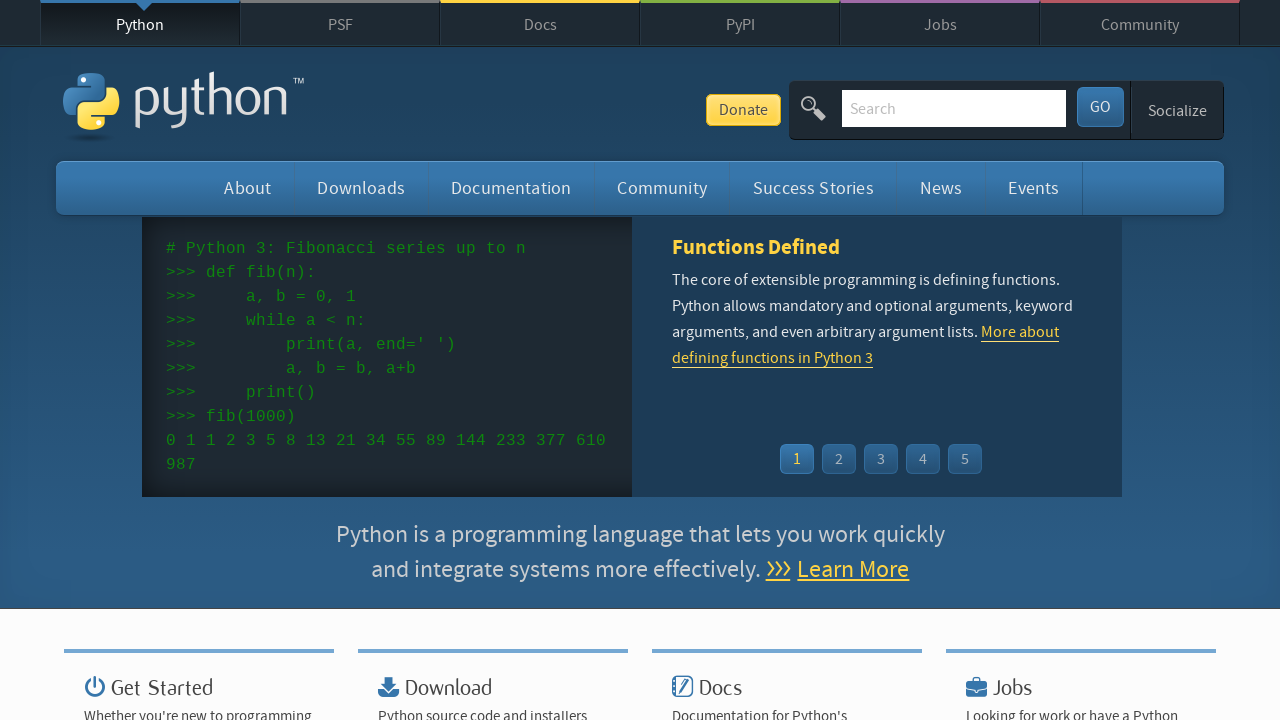

Filled search field with 'pycon' on #id-search-field
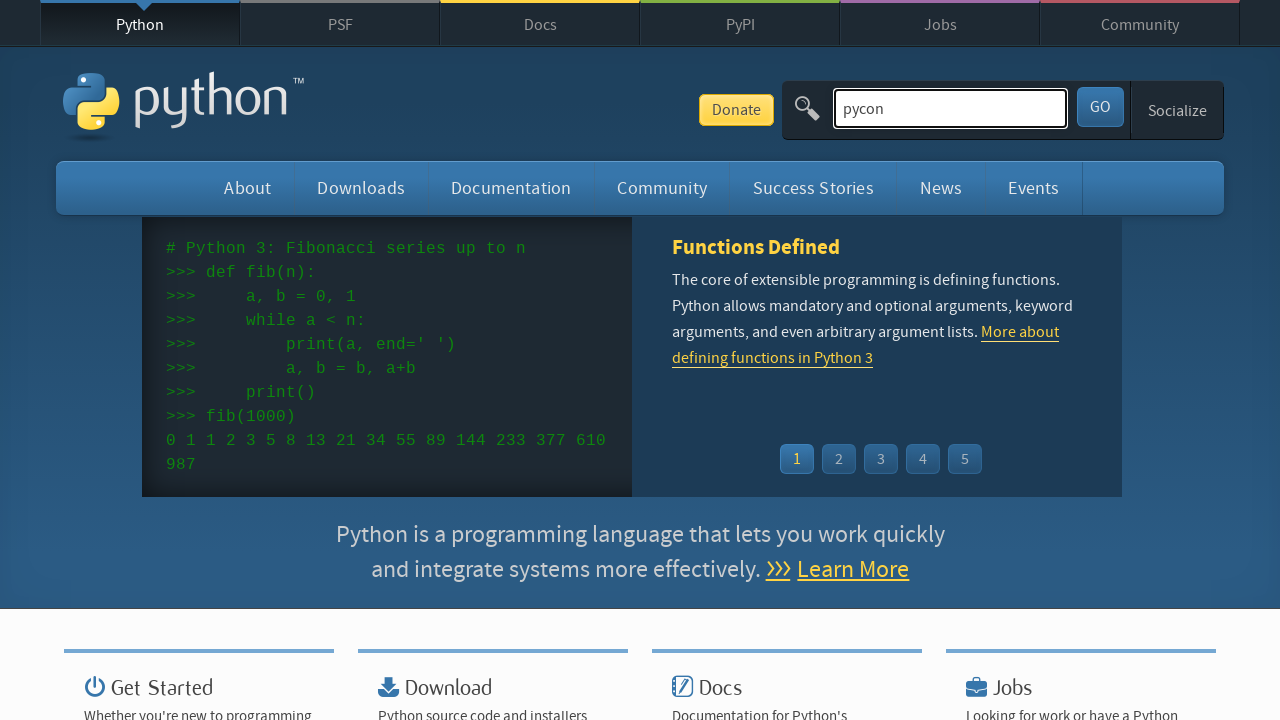

Clicked submit button to search at (1100, 107) on button[name='submit']
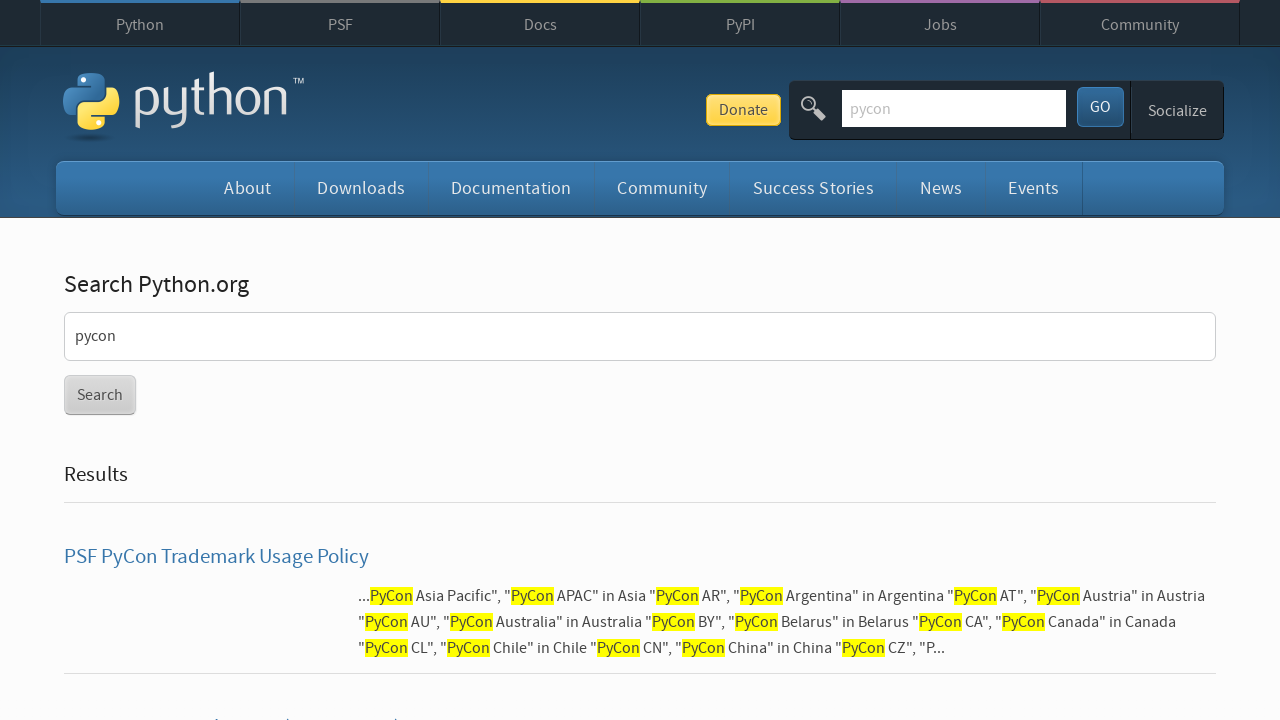

Clicked on first search result at (216, 557) on #content > div > section > form > ul > li:nth-child(1) > h3 > a
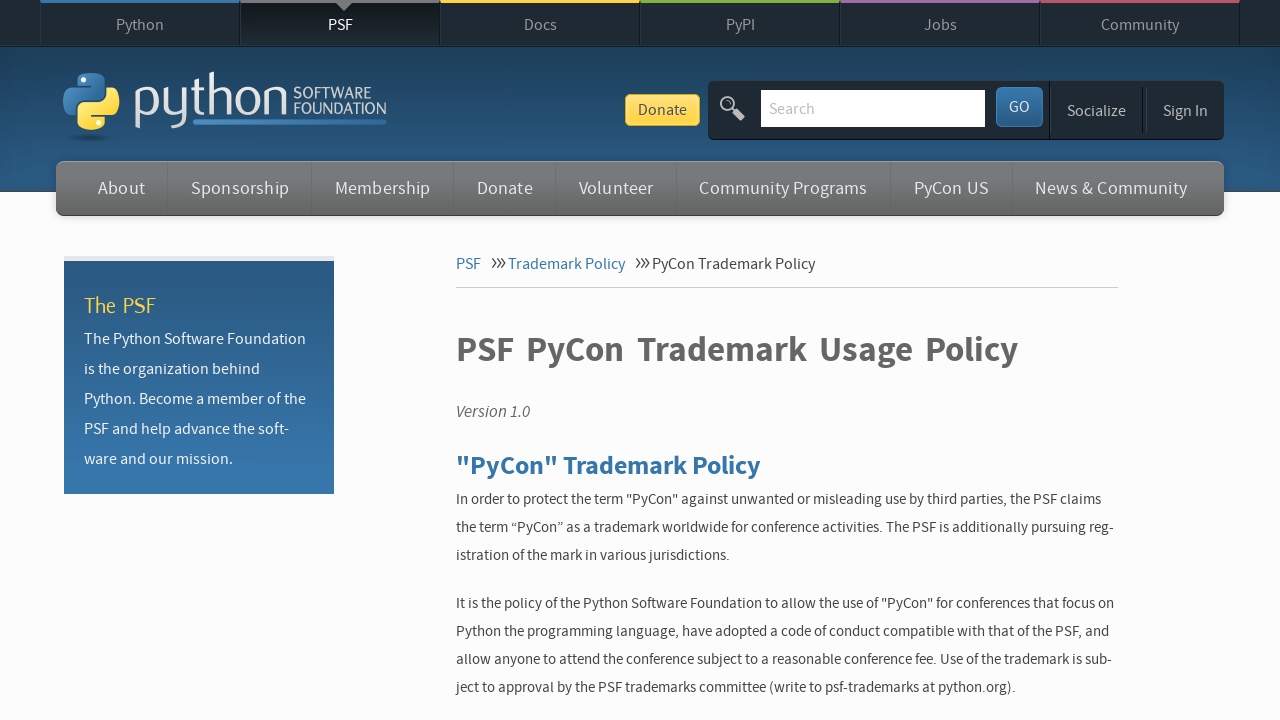

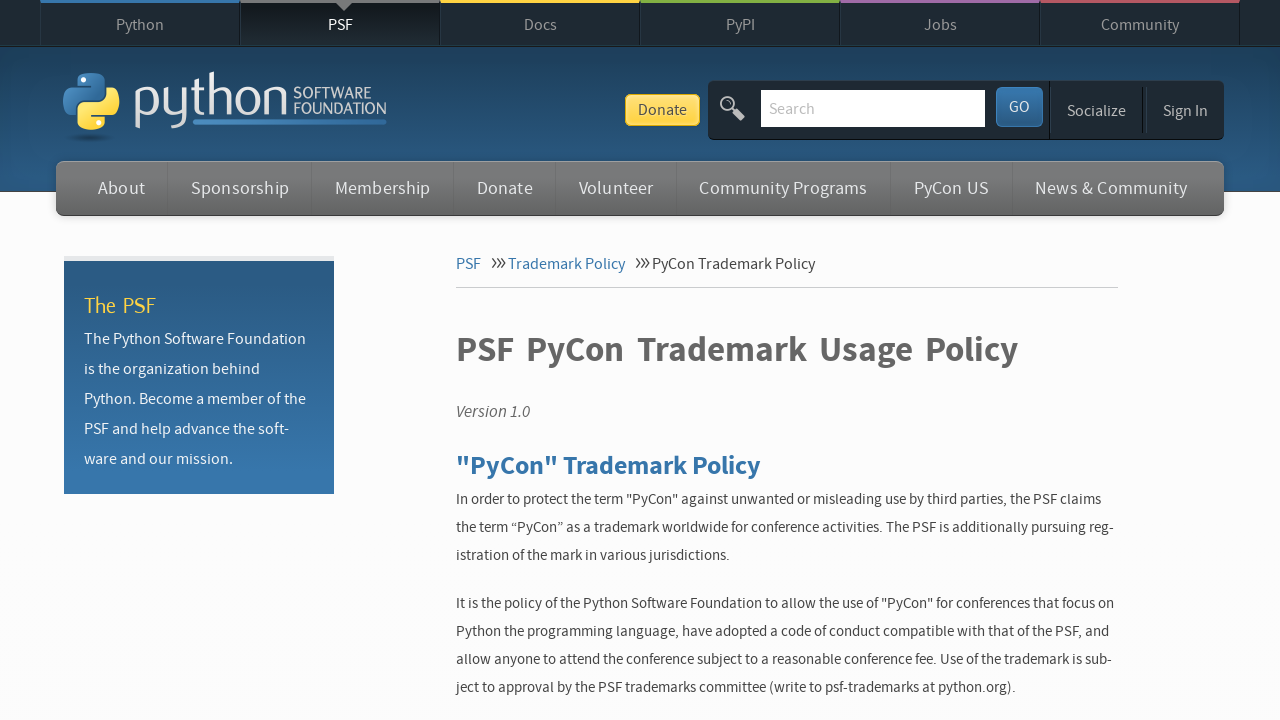